Tests a registration form by filling in first name, last name, and email fields, then submitting and verifying the success message.

Starting URL: http://suninjuly.github.io/registration1.html

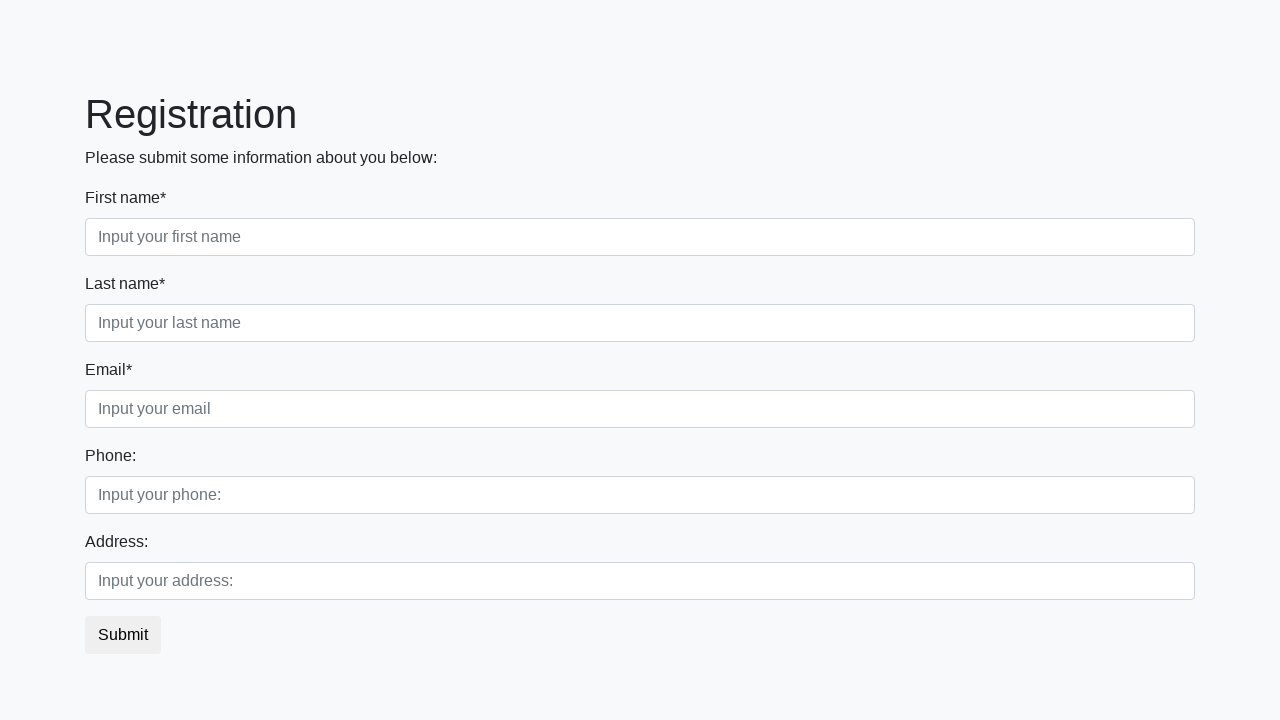

Filled first name field with 'Ivan' on input[placeholder="Input your first name"]
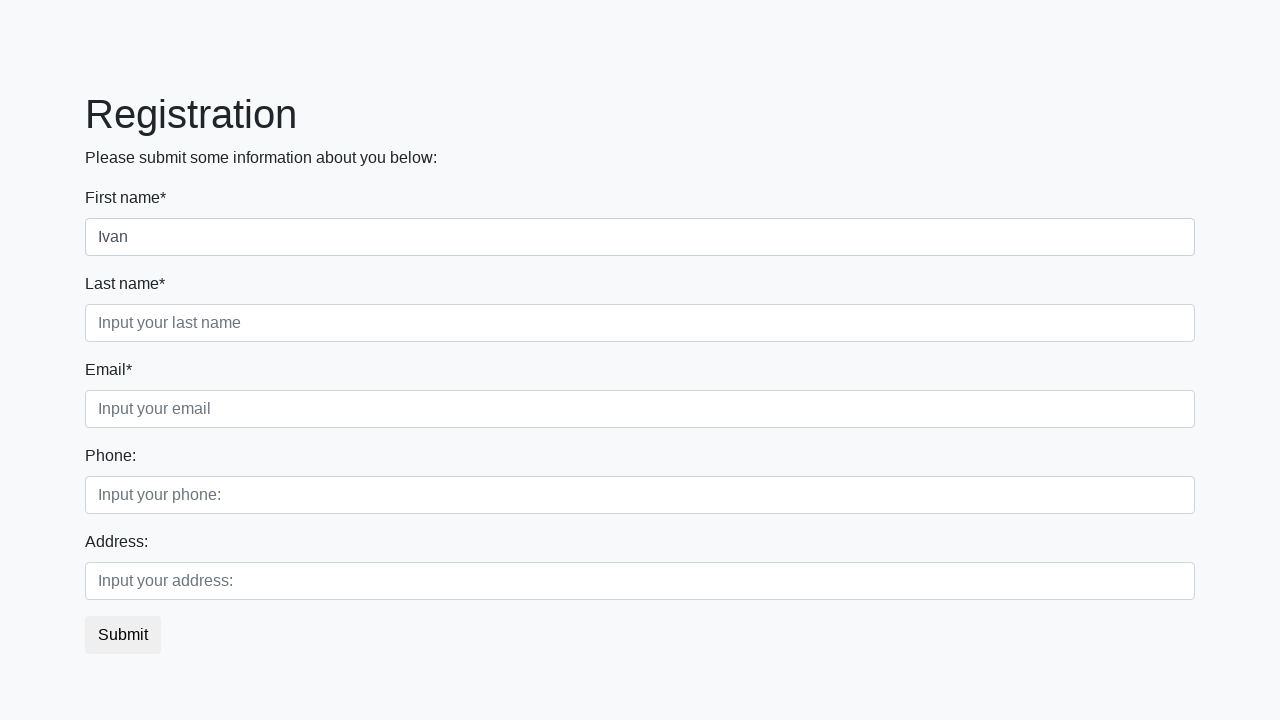

Filled last name field with 'Petrov' on input[placeholder="Input your last name"]
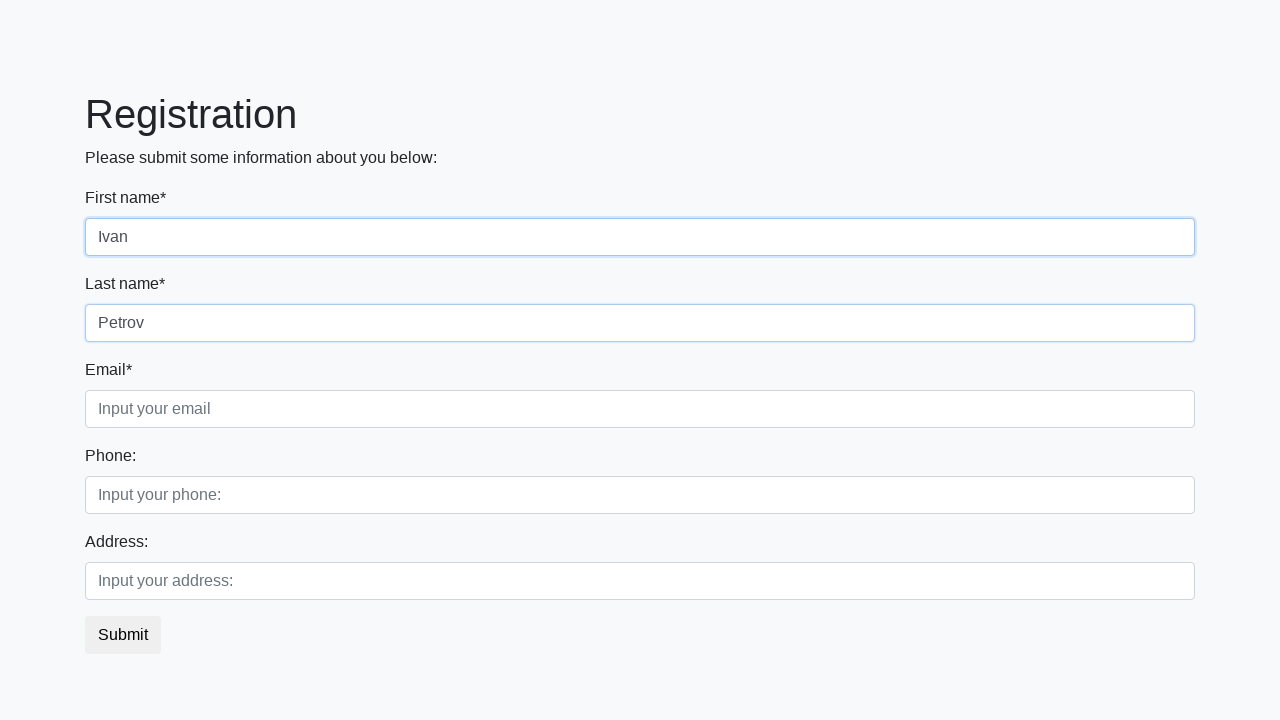

Filled email field with 'Ivan.Petrov@gmail.com' on input[placeholder="Input your email"]
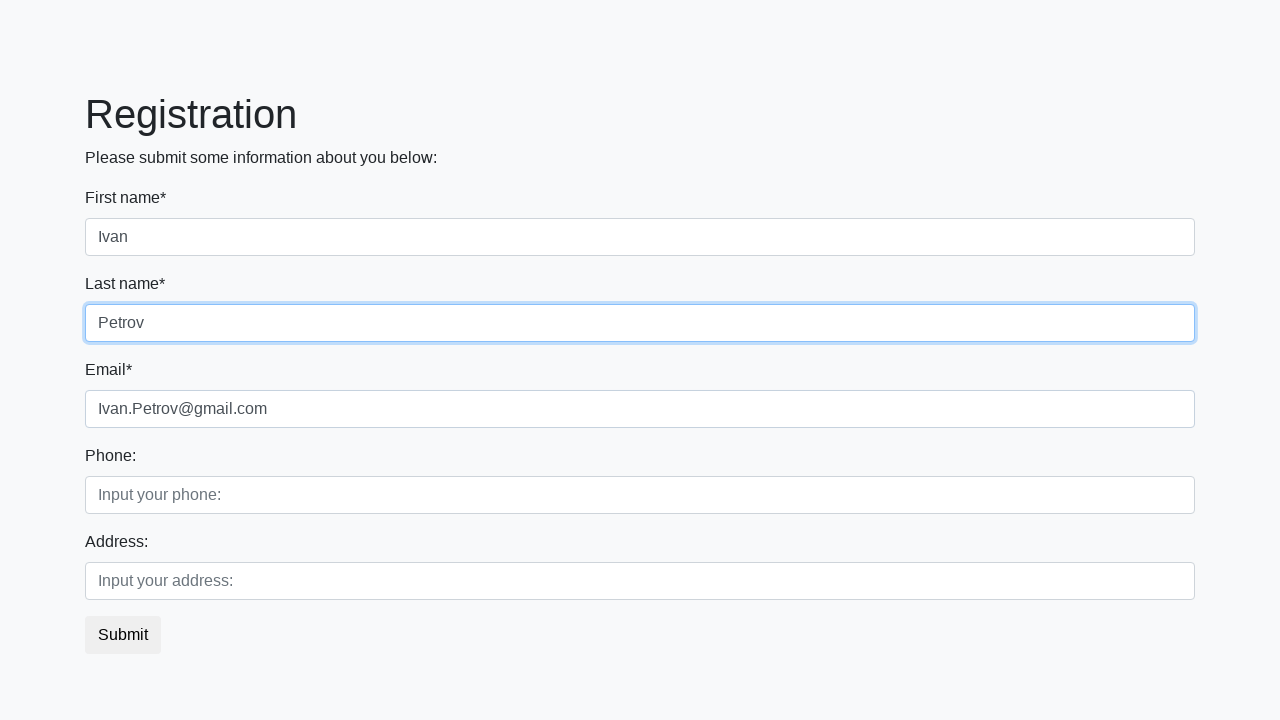

Clicked submit button to register at (123, 635) on button.btn
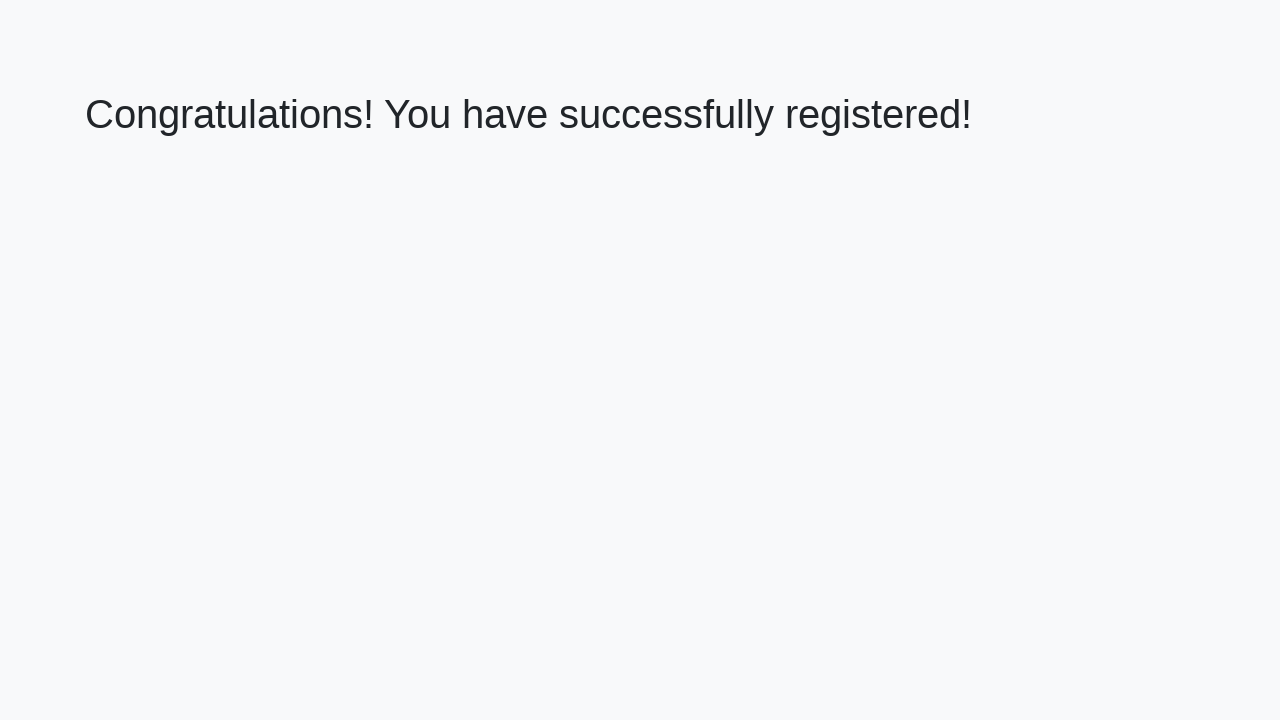

Success message header loaded
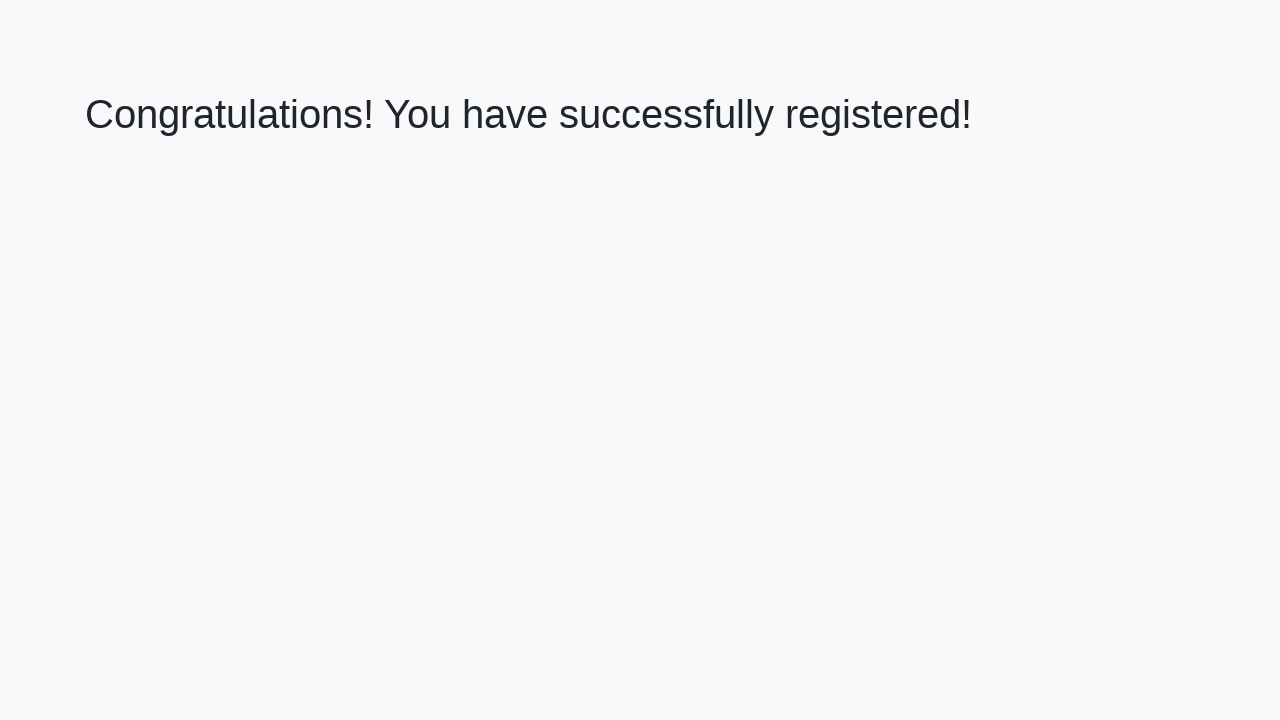

Retrieved success message text
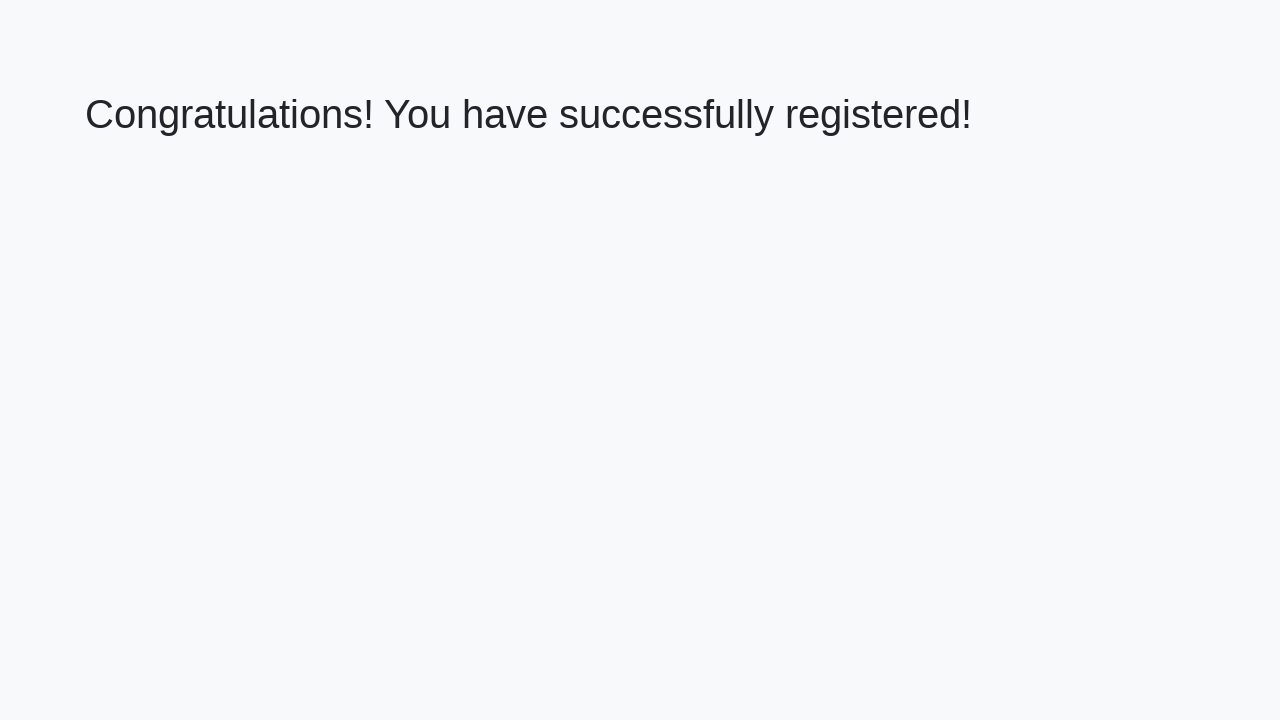

Verified success message: 'Congratulations! You have successfully registered!'
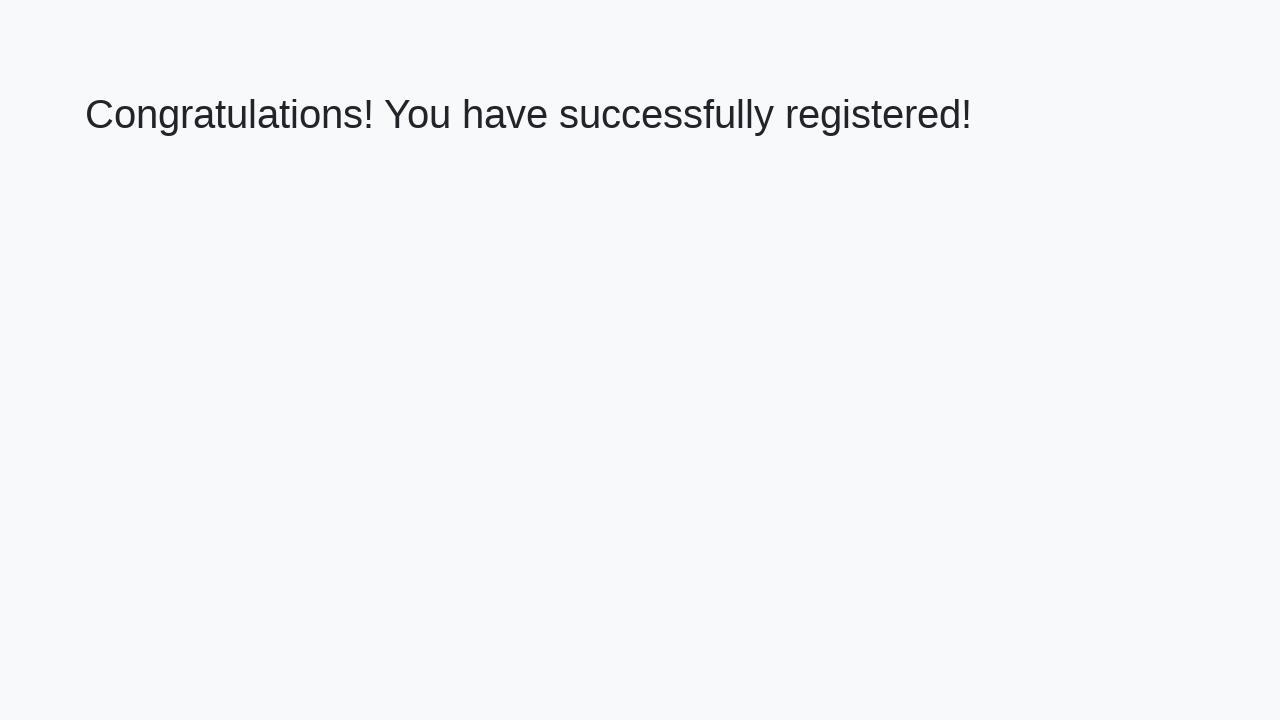

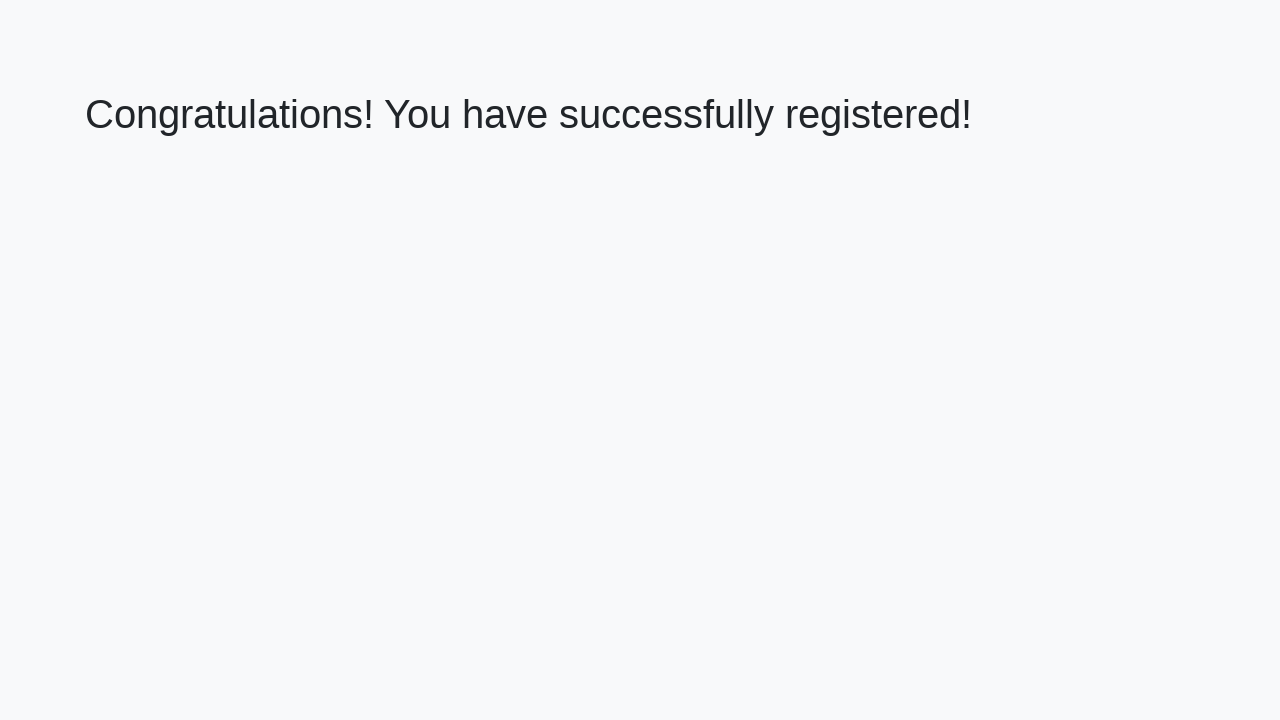